Tests entering a full name into an input field on the letcode.in edit page

Starting URL: https://letcode.in/edit

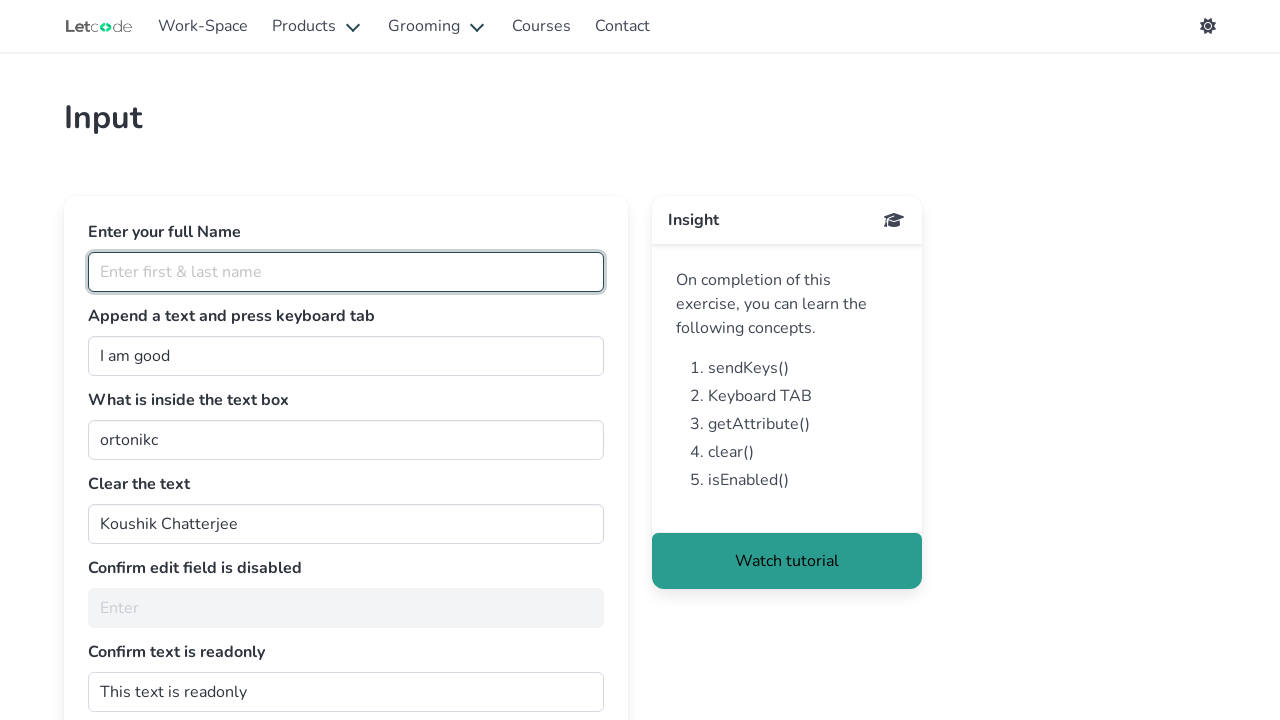

Entered full name 'vikas saini' into the fullName input field on #fullName
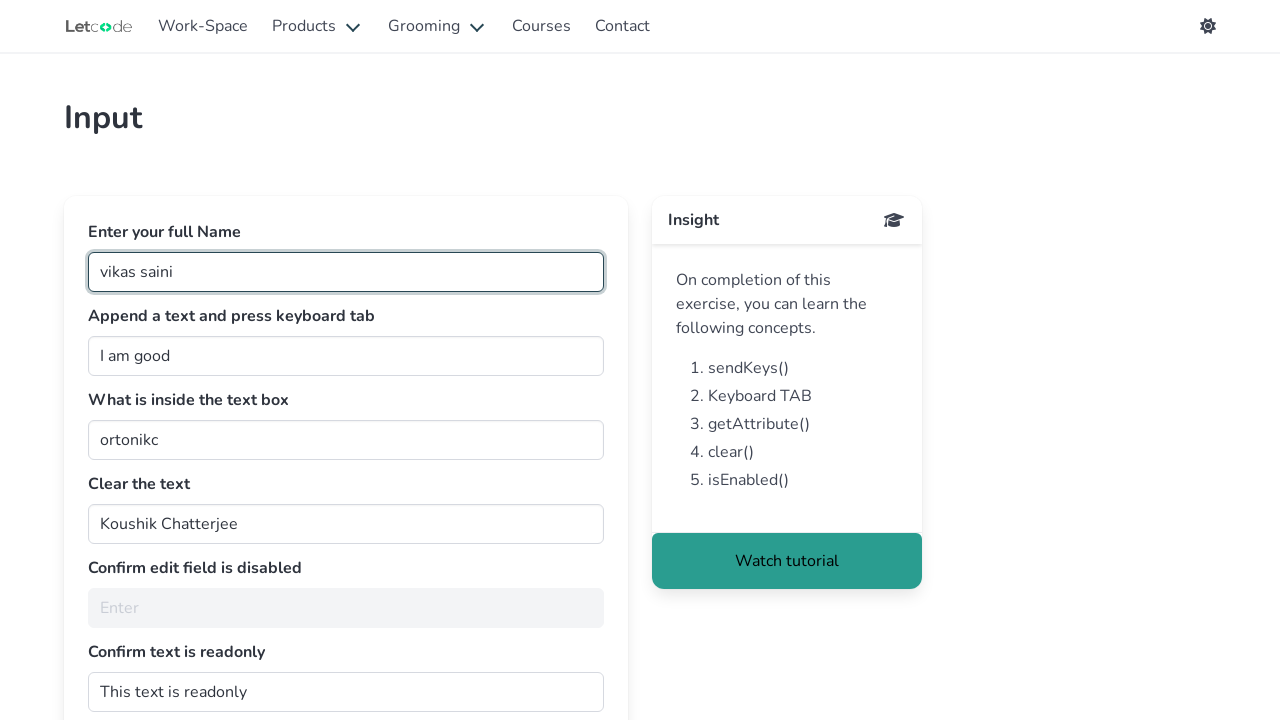

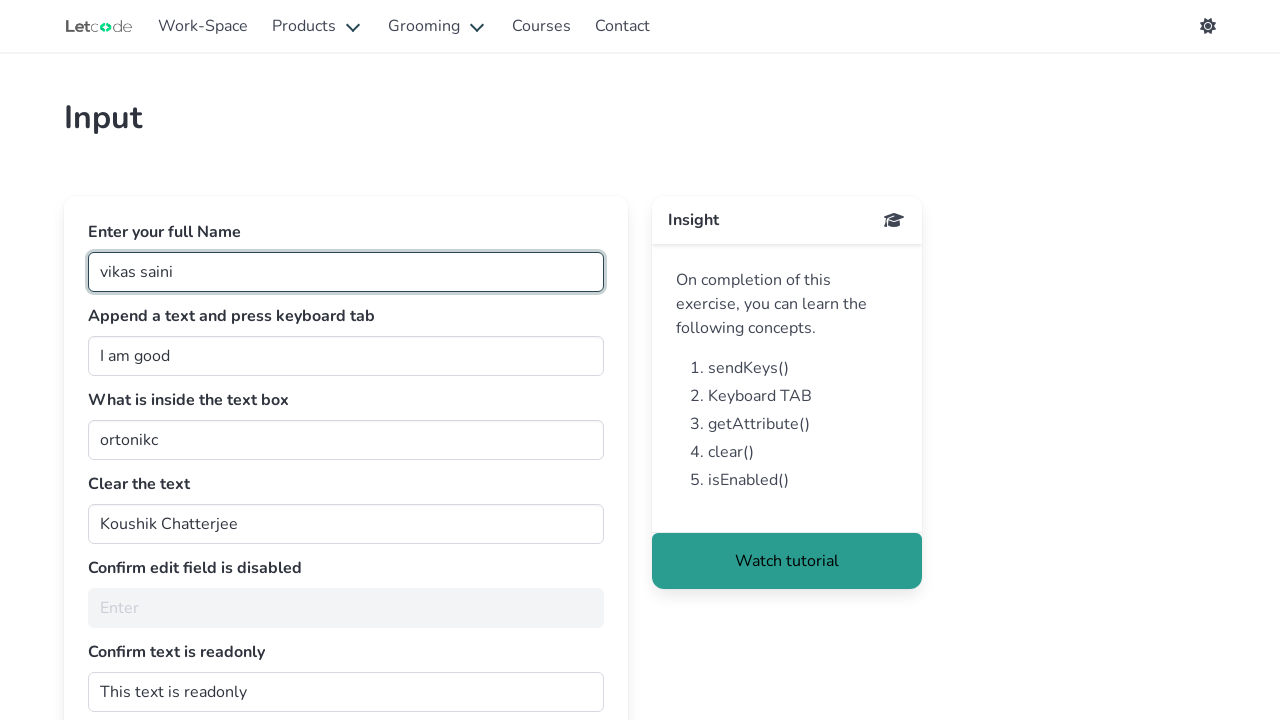